Tests the forgot password link navigation by clicking the forgot password link and verifying the reset password page is displayed

Starting URL: https://opensource-demo.orangehrmlive.com/

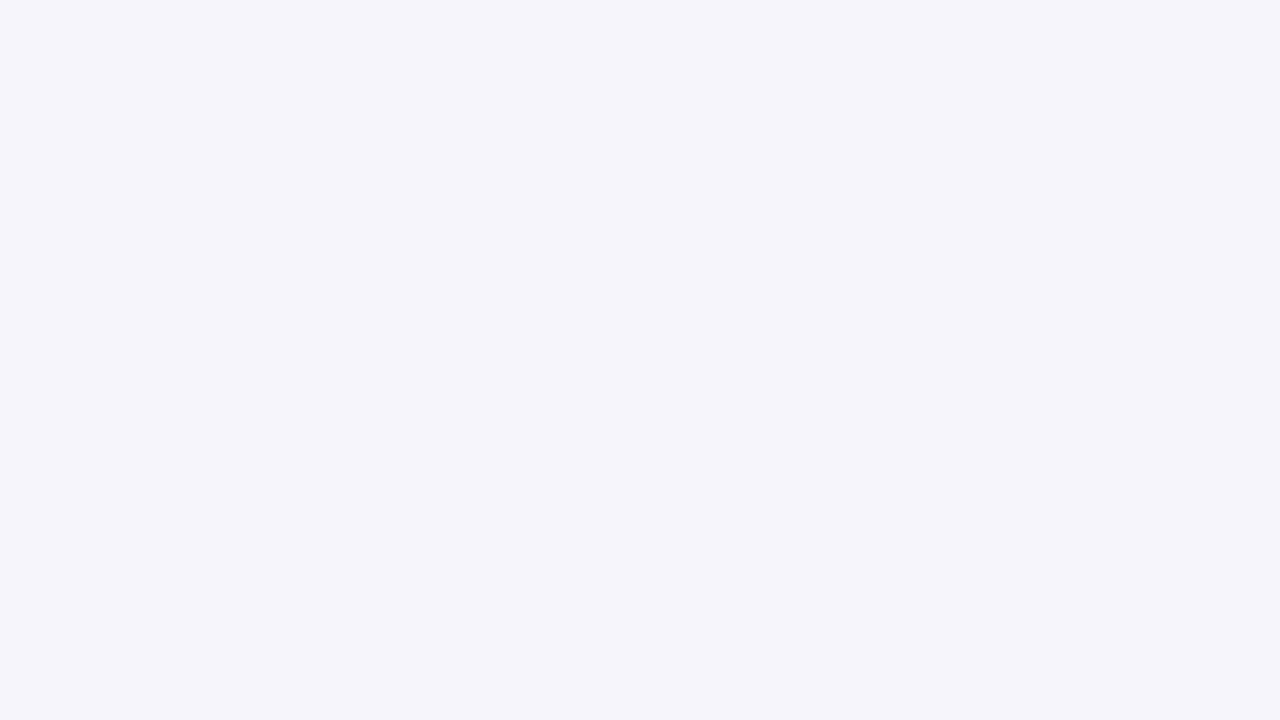

Clicked on the forgot password link at (512, 586) on div.orangehrm-login-forgot
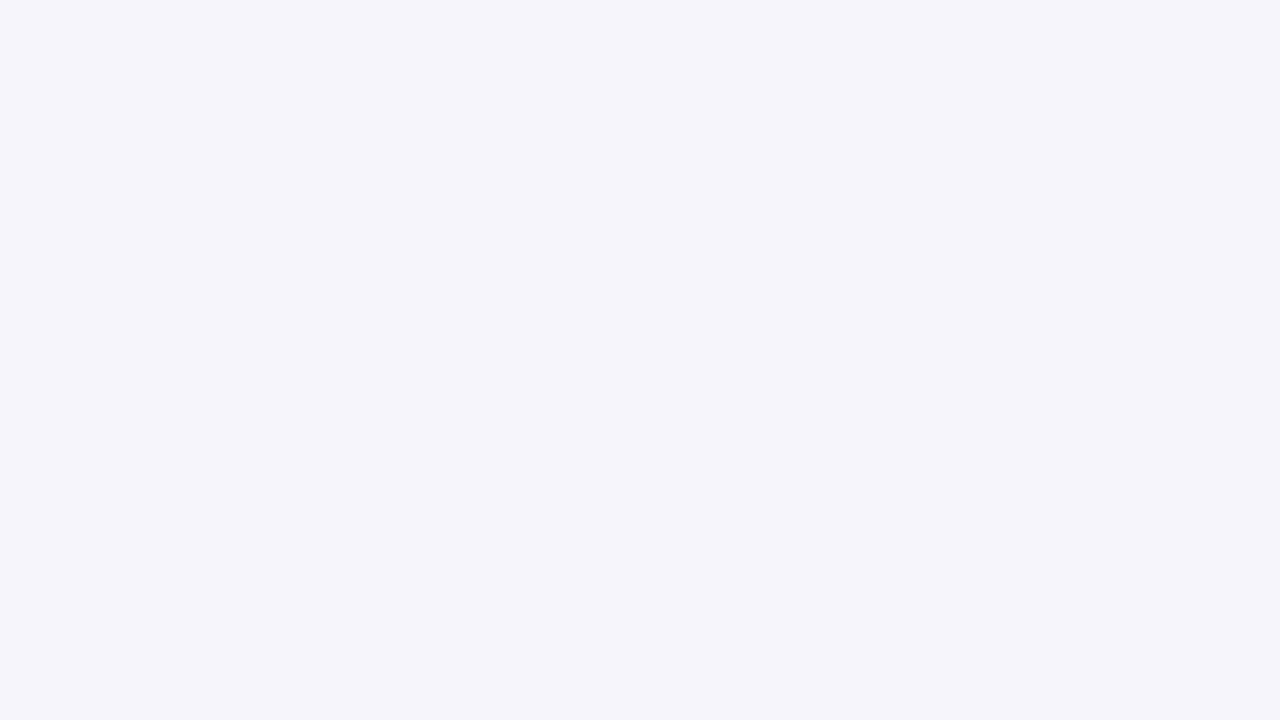

Reset Password page loaded successfully
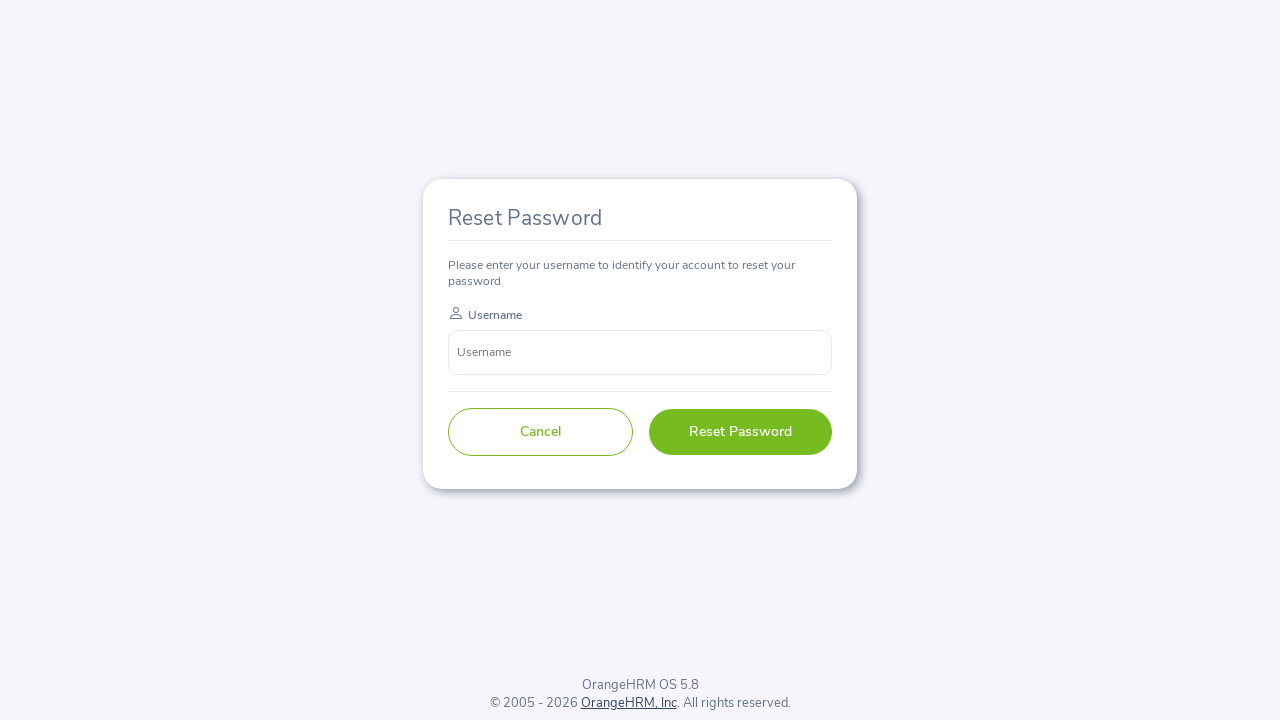

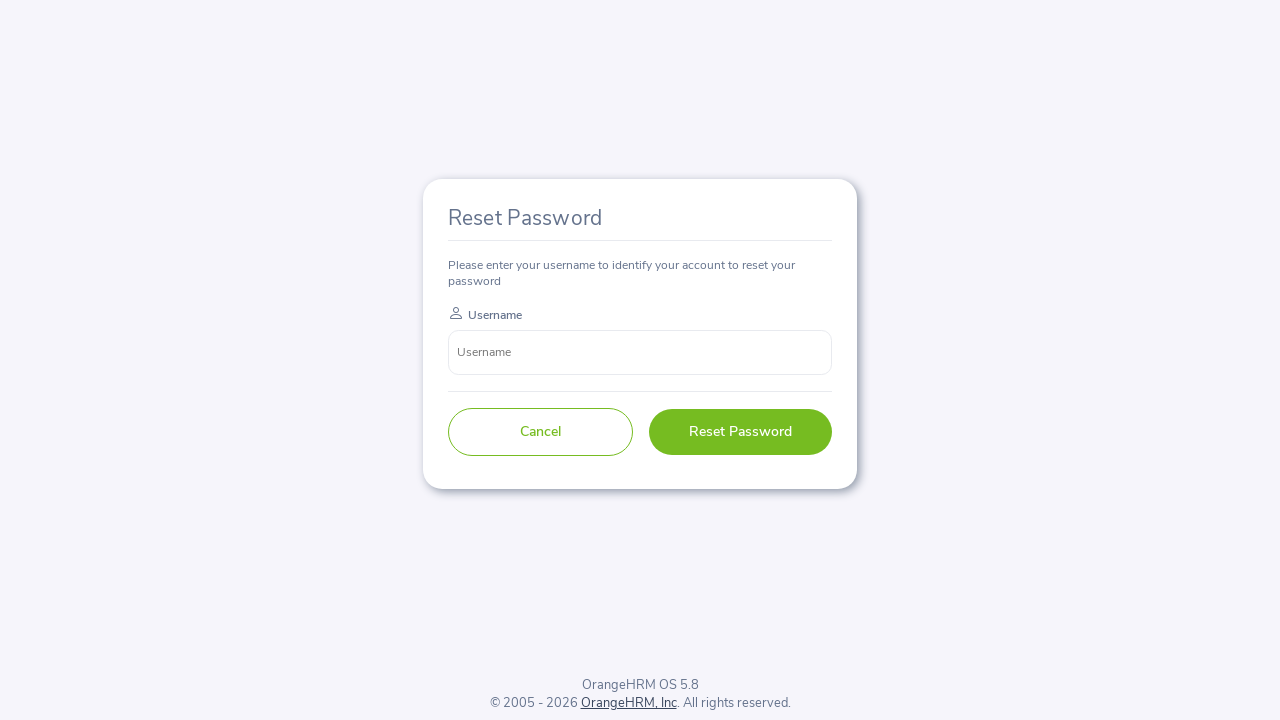